Tests the sortable functionality on a demo page by clicking through tabs and performing drag-and-drop operations on sortable list items

Starting URL: https://demoqa.com/sortable

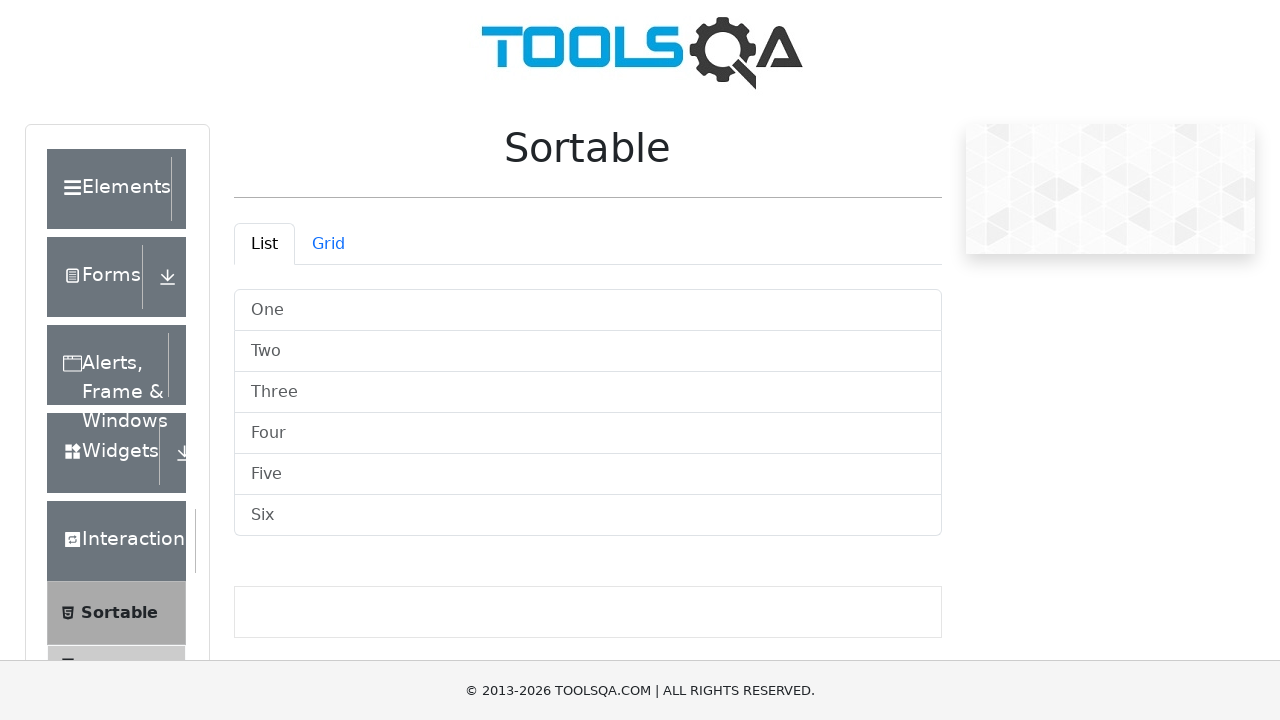

Retrieved all tab elements from the navigation tabs
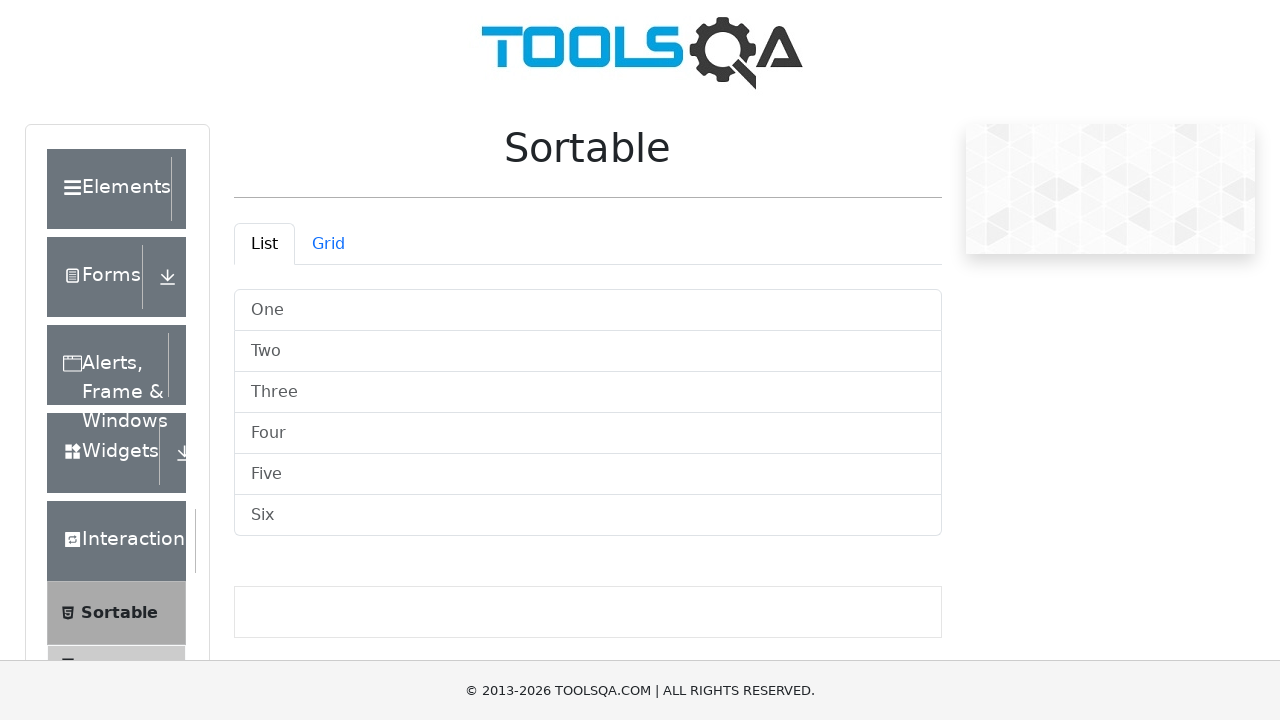

Clicked on a tab to activate it at (264, 244) on xpath=//ul[@class='nav nav-tabs']/li >> nth=0
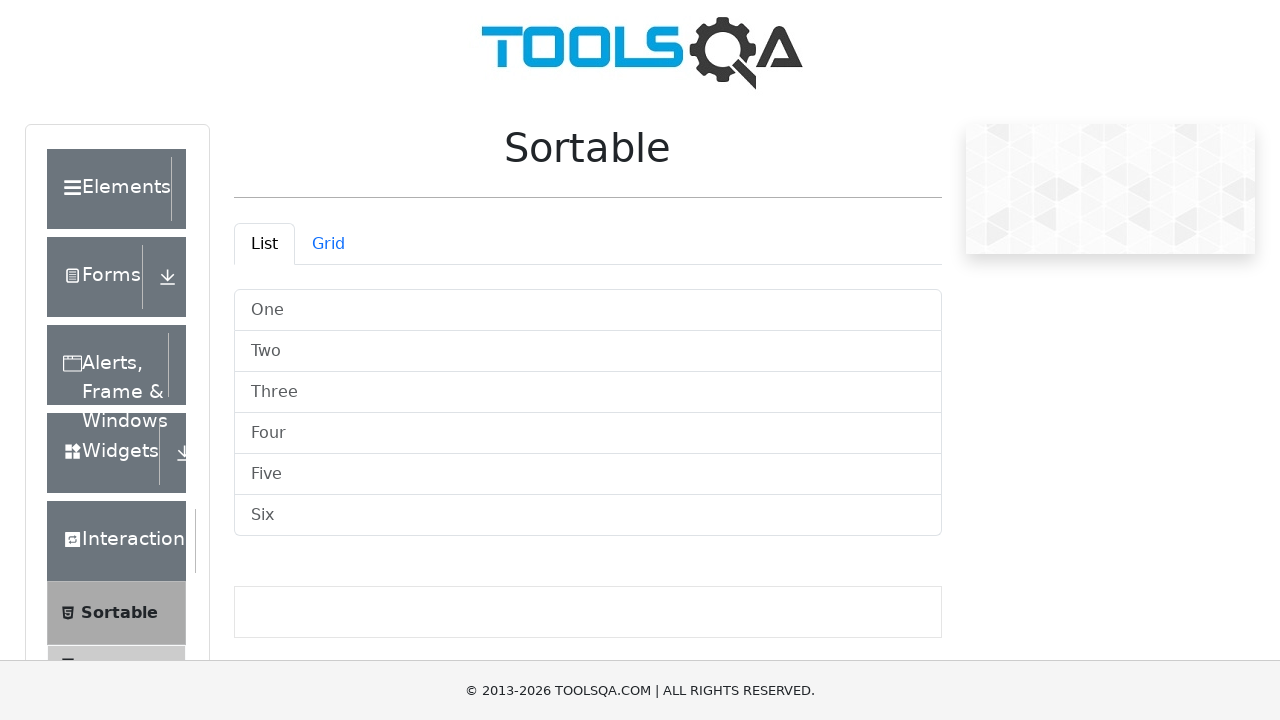

Waited for tab activation animation to complete
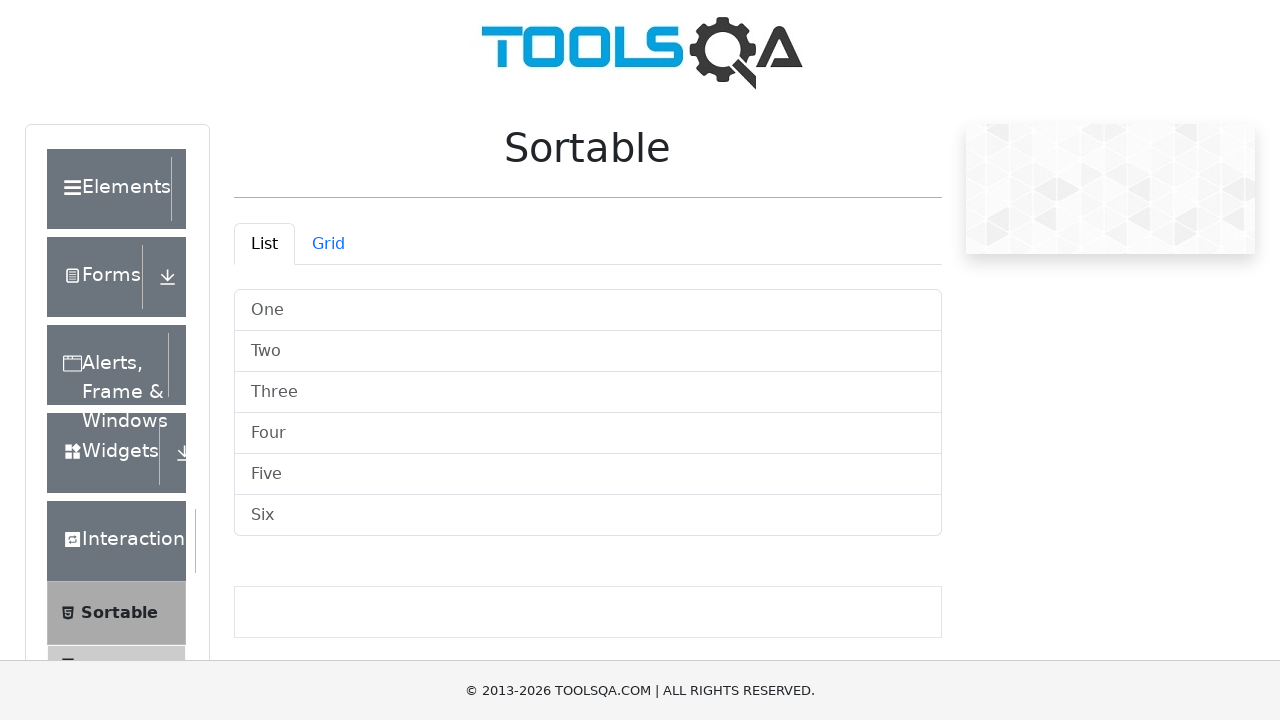

Clicked on a tab to activate it at (328, 244) on xpath=//ul[@class='nav nav-tabs']/li >> nth=1
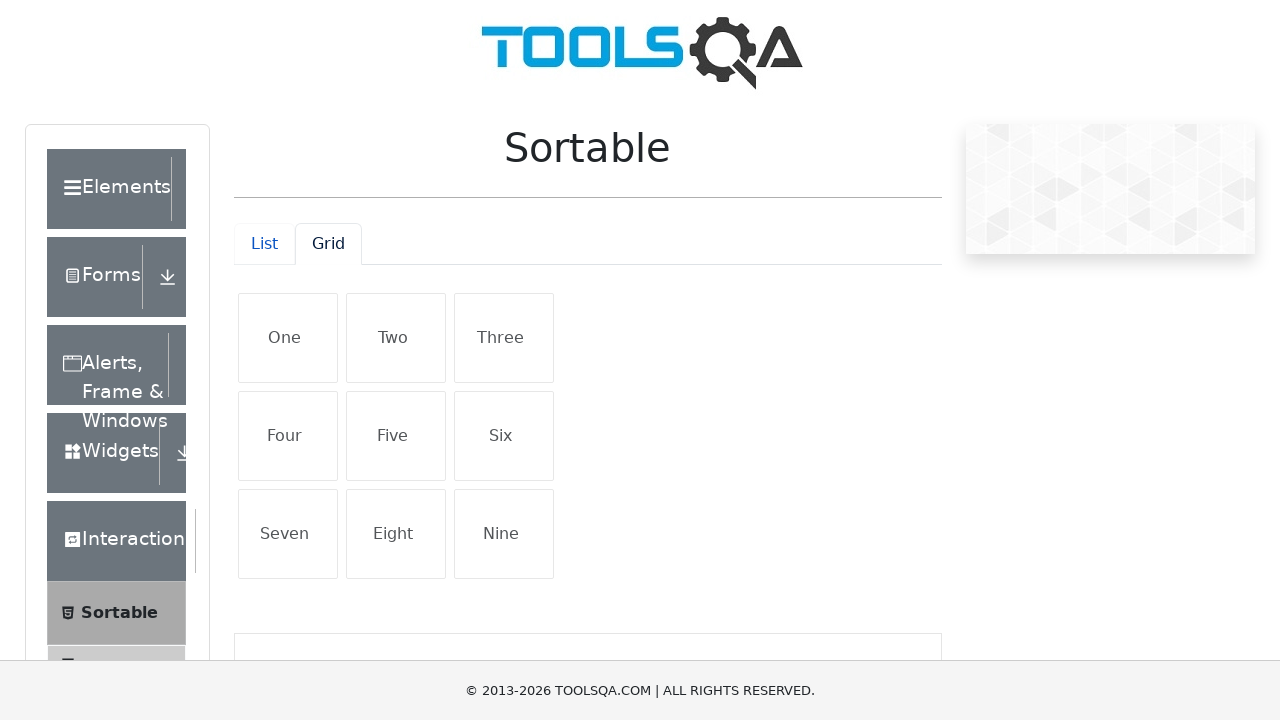

Waited for tab activation animation to complete
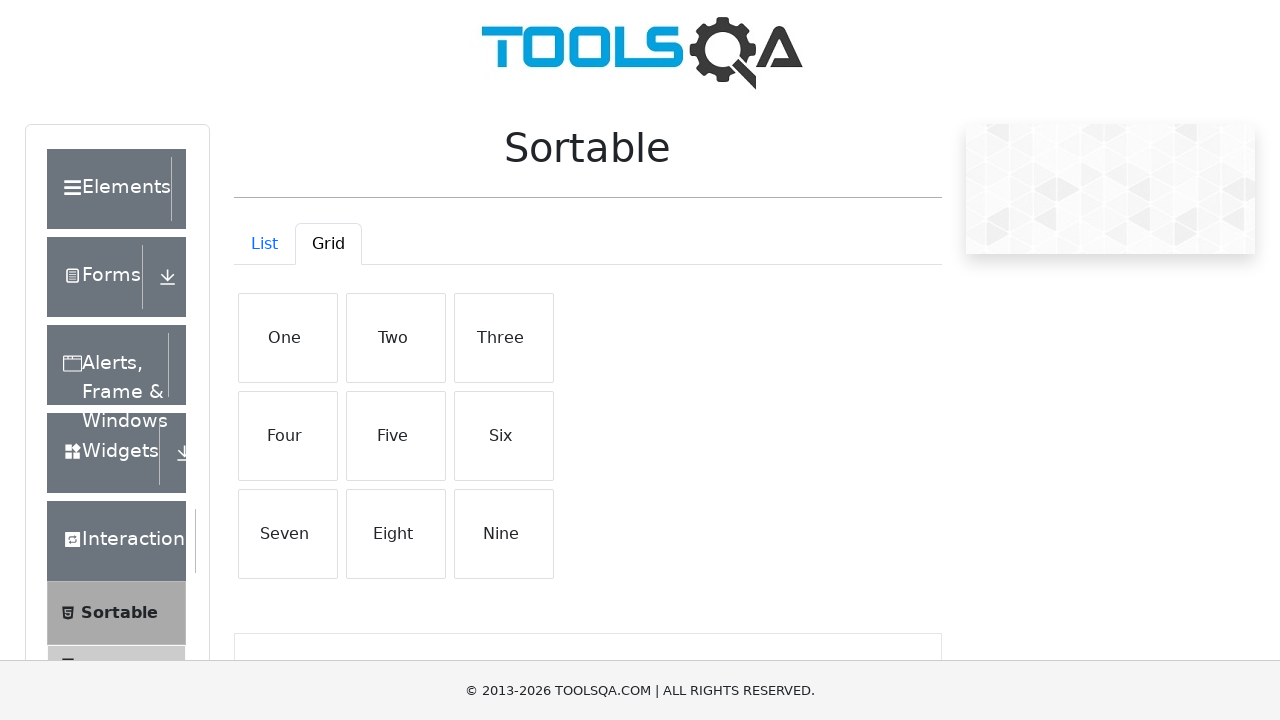

Retrieved all sortable list items
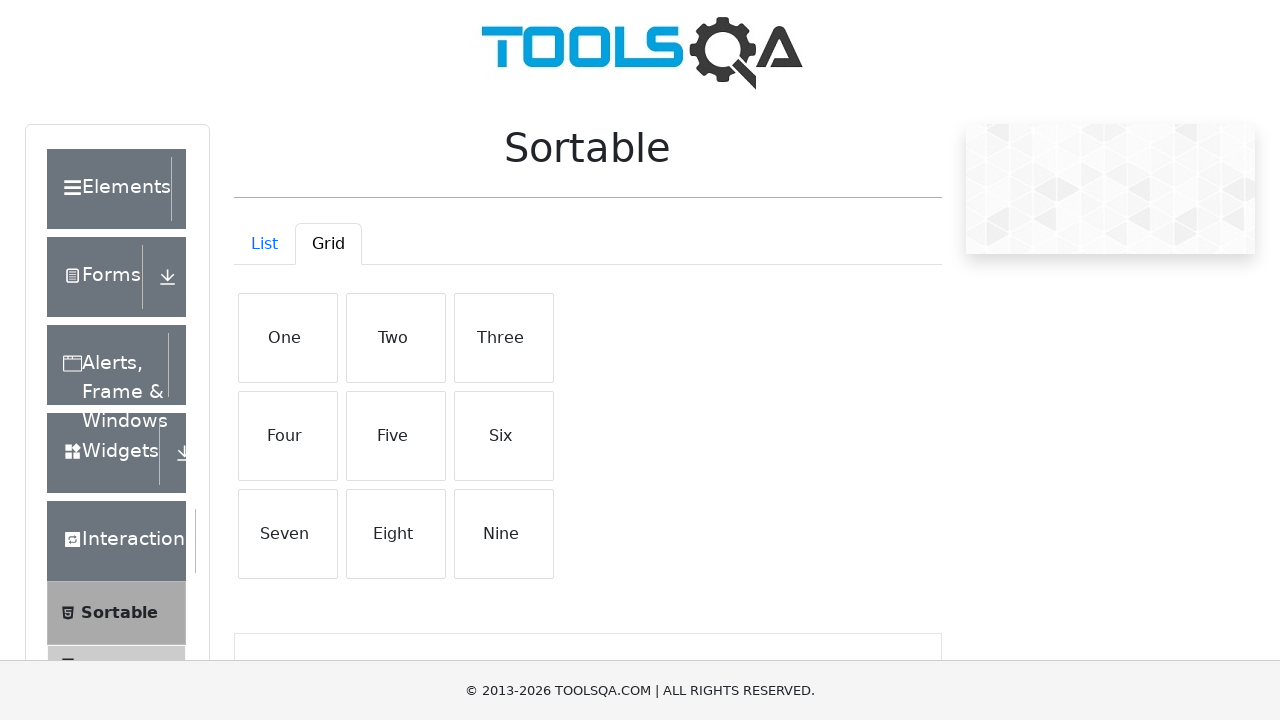

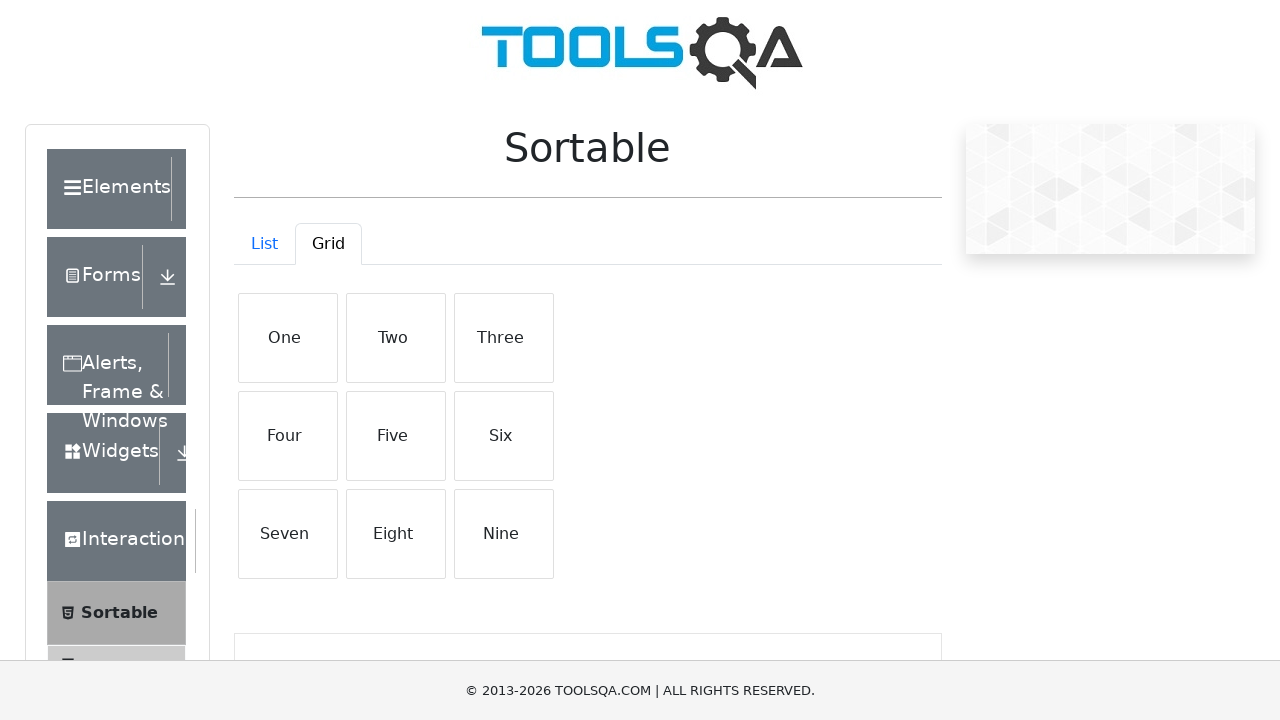